Tests mobile responsiveness by changing viewport sizes to mobile, tablet, and desktop dimensions and verifying the page loads correctly at each size.

Starting URL: https://testy-pink-chancellor.lovable.app/

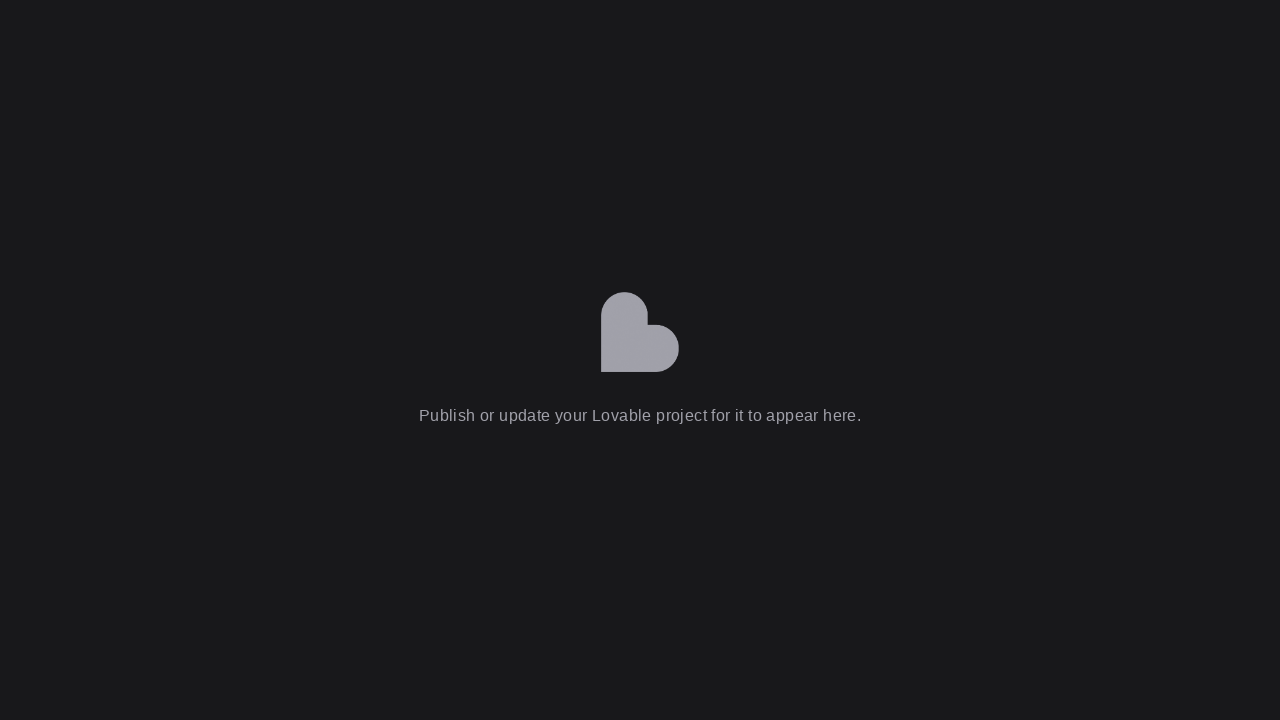

Set viewport to mobile dimensions (375x667)
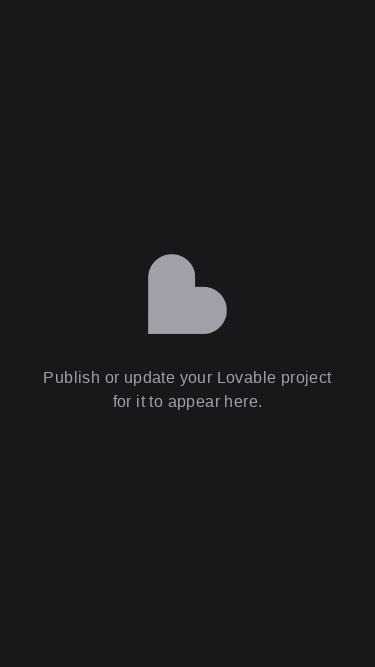

Page loaded successfully on mobile viewport
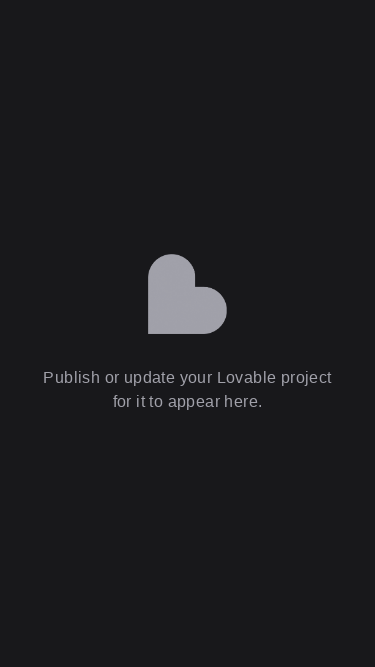

Set viewport to tablet dimensions (768x1024)
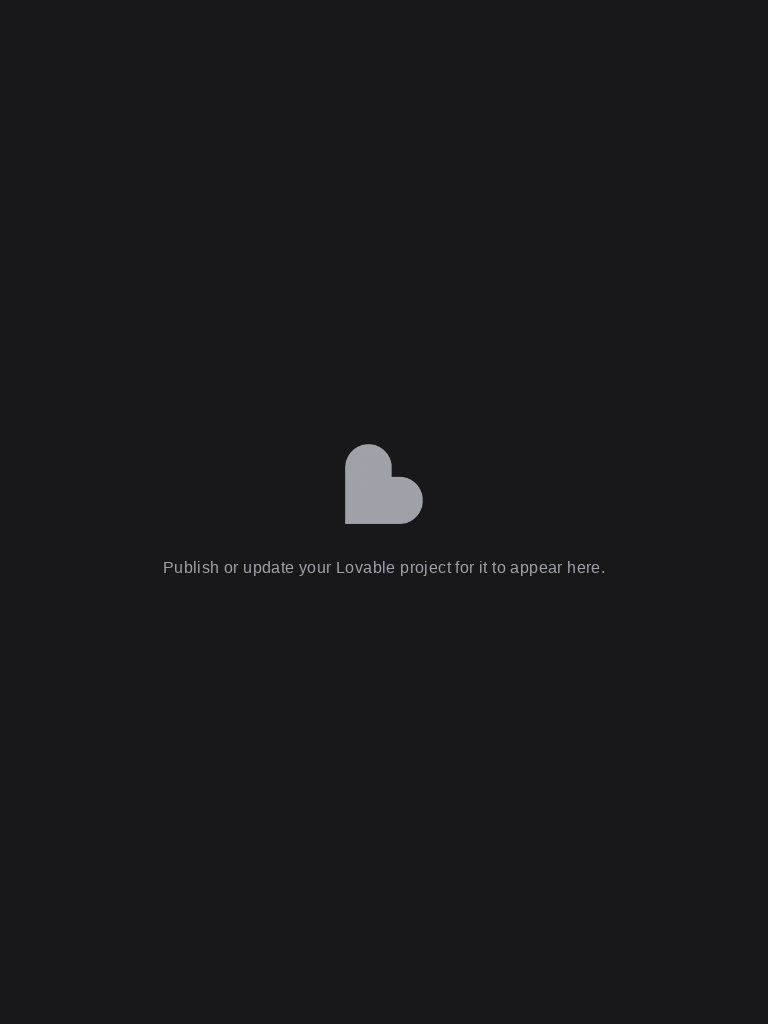

Reloaded page on tablet viewport
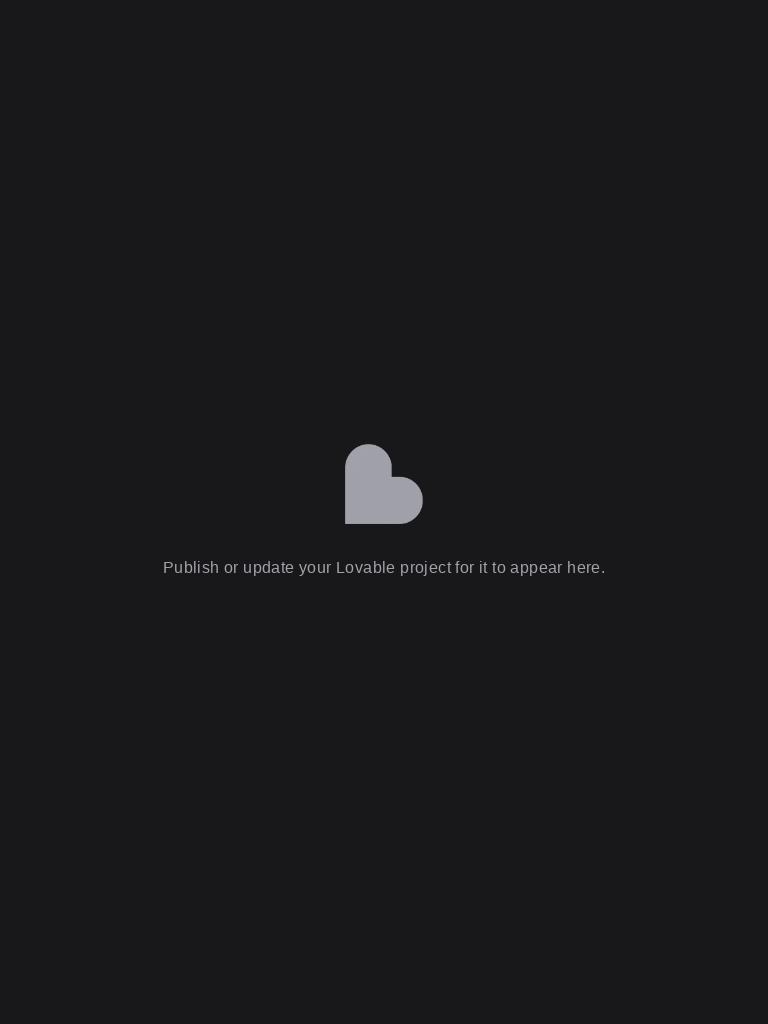

Page loaded successfully on tablet viewport
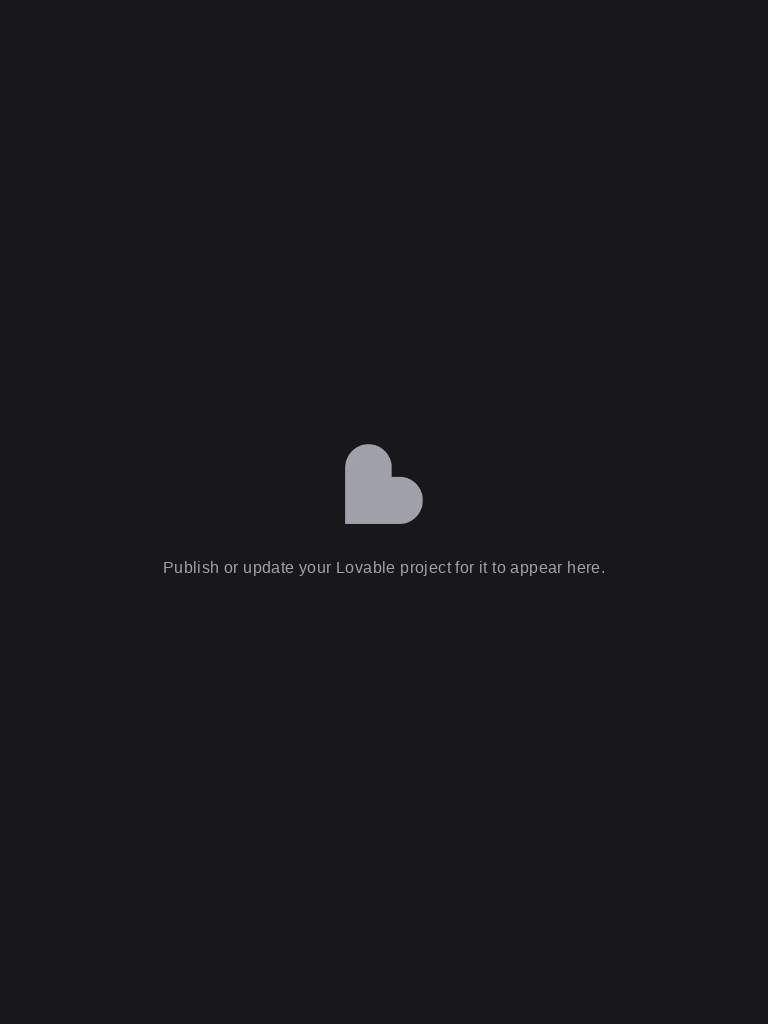

Set viewport to desktop dimensions (1280x1024)
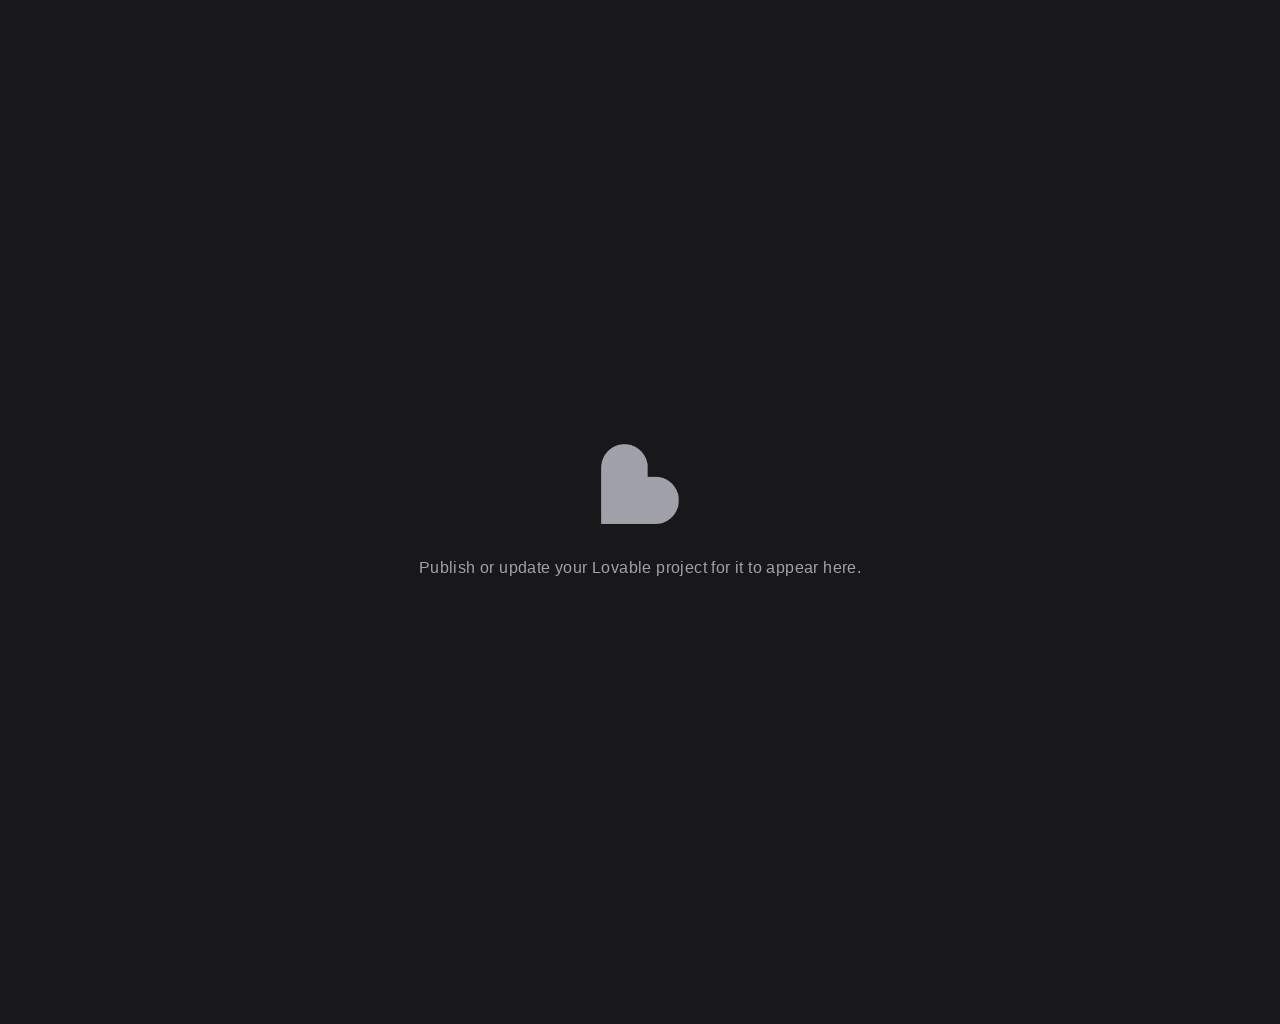

Reloaded page on desktop viewport
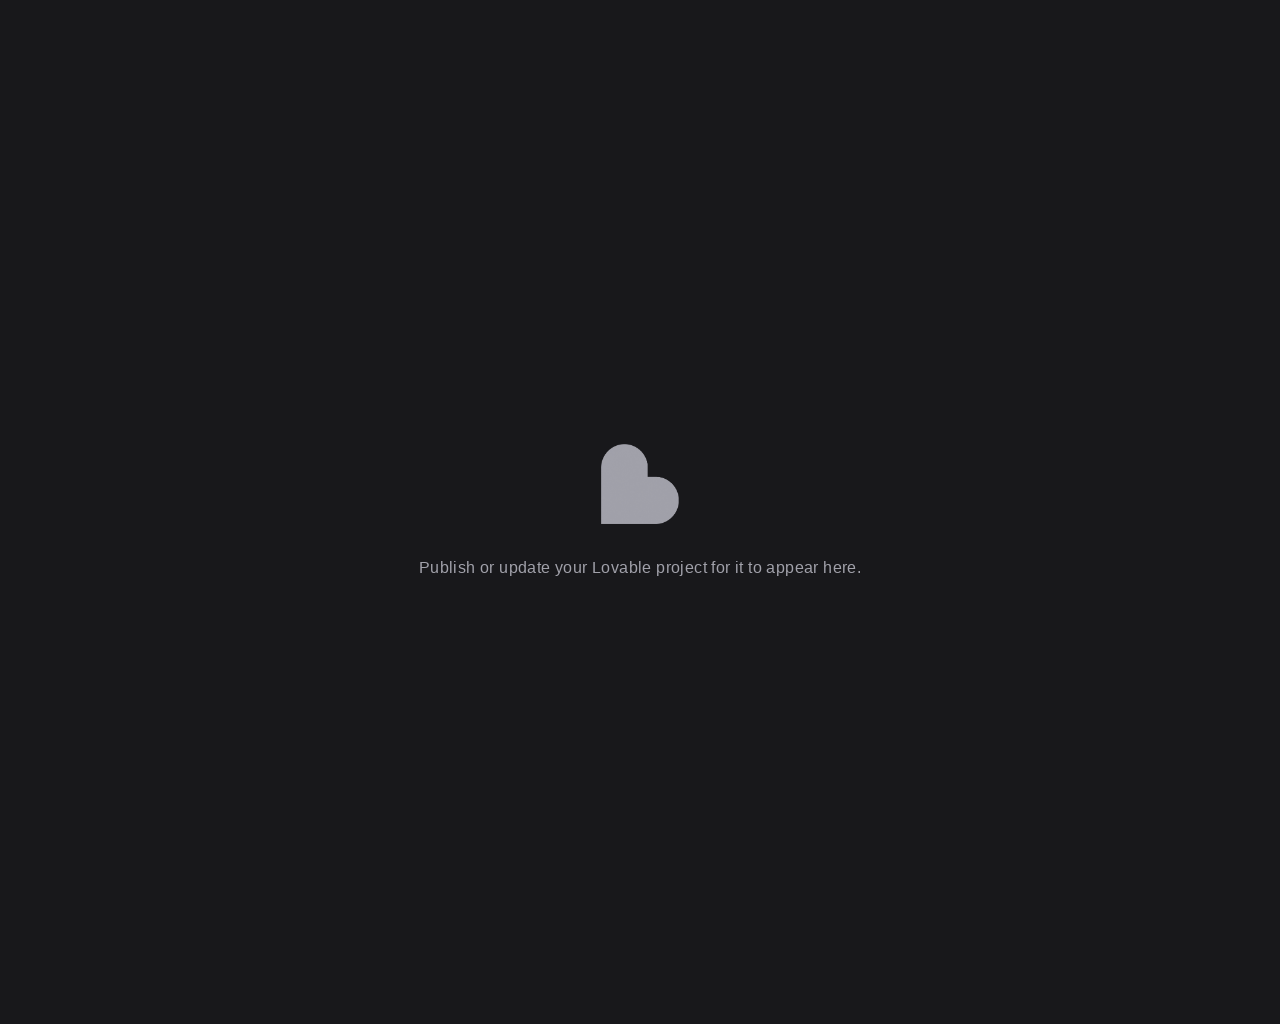

Page loaded successfully on desktop viewport
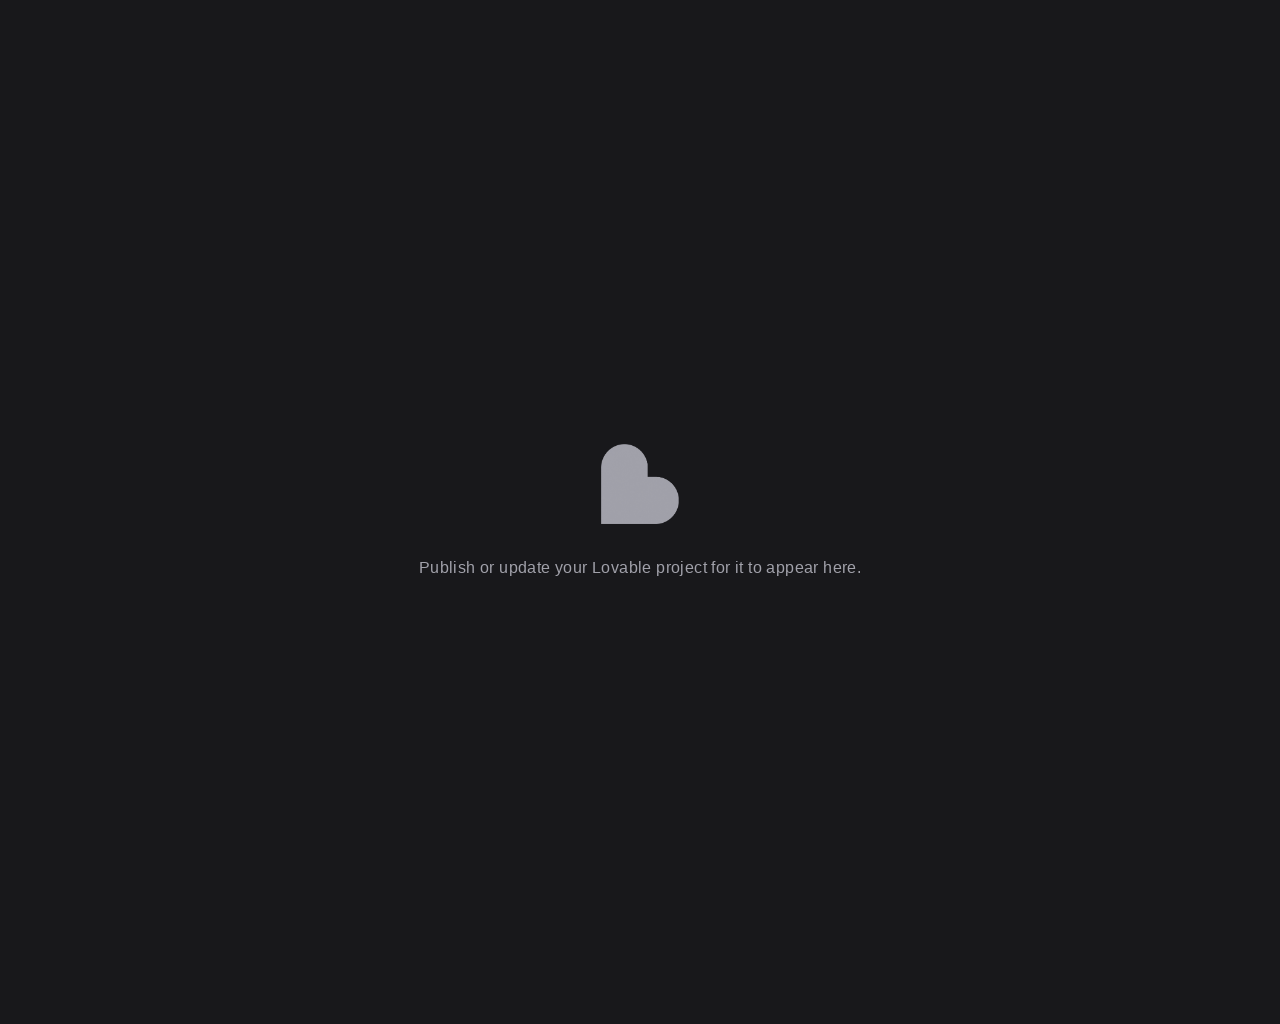

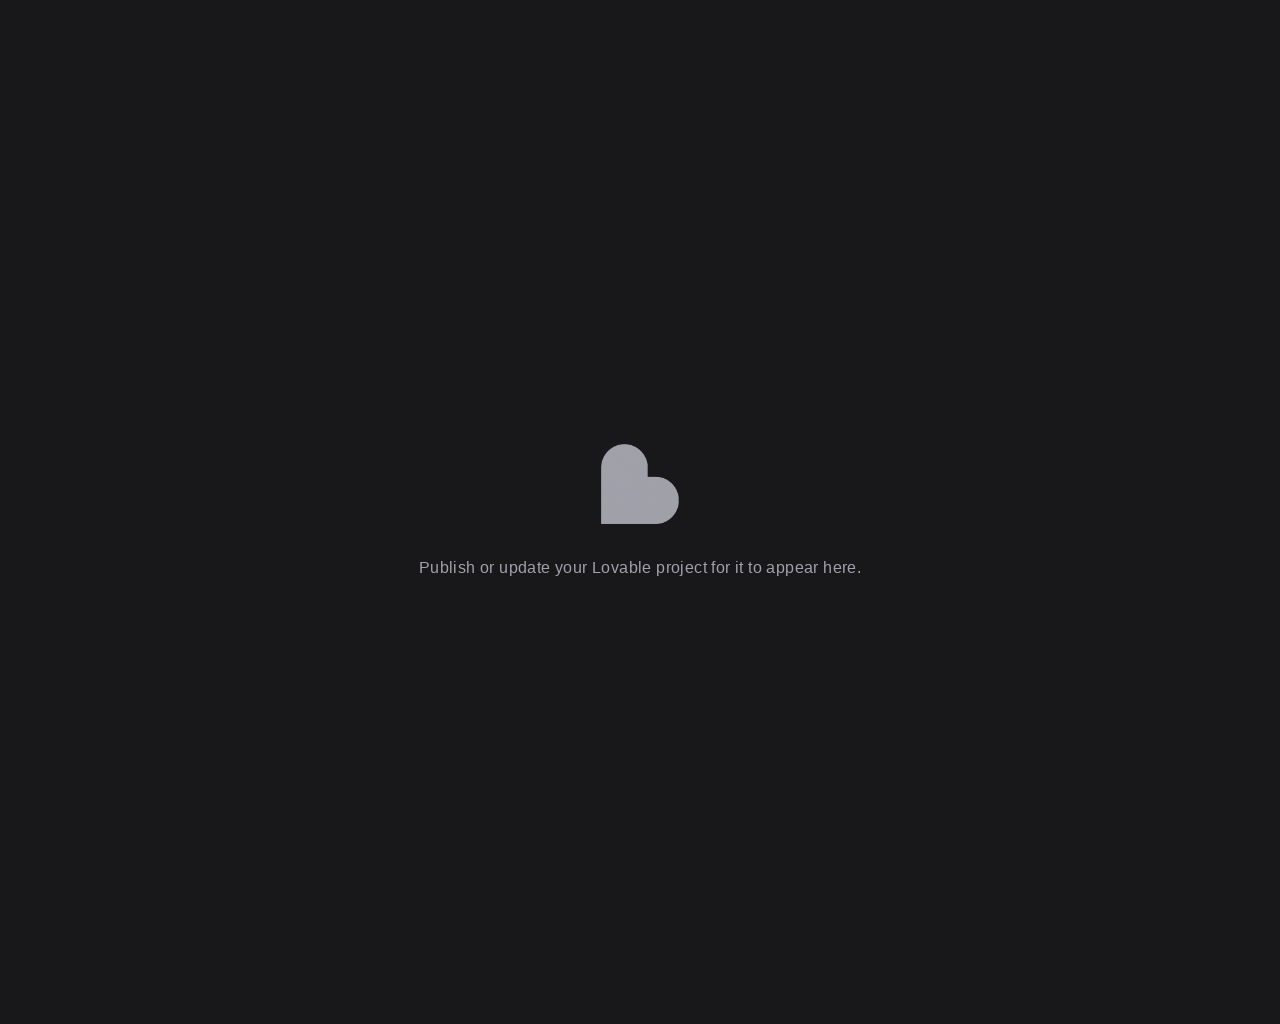